Tests that the "No" radio button is disabled and not clickable on the Radio Button page

Starting URL: https://demoqa.com/

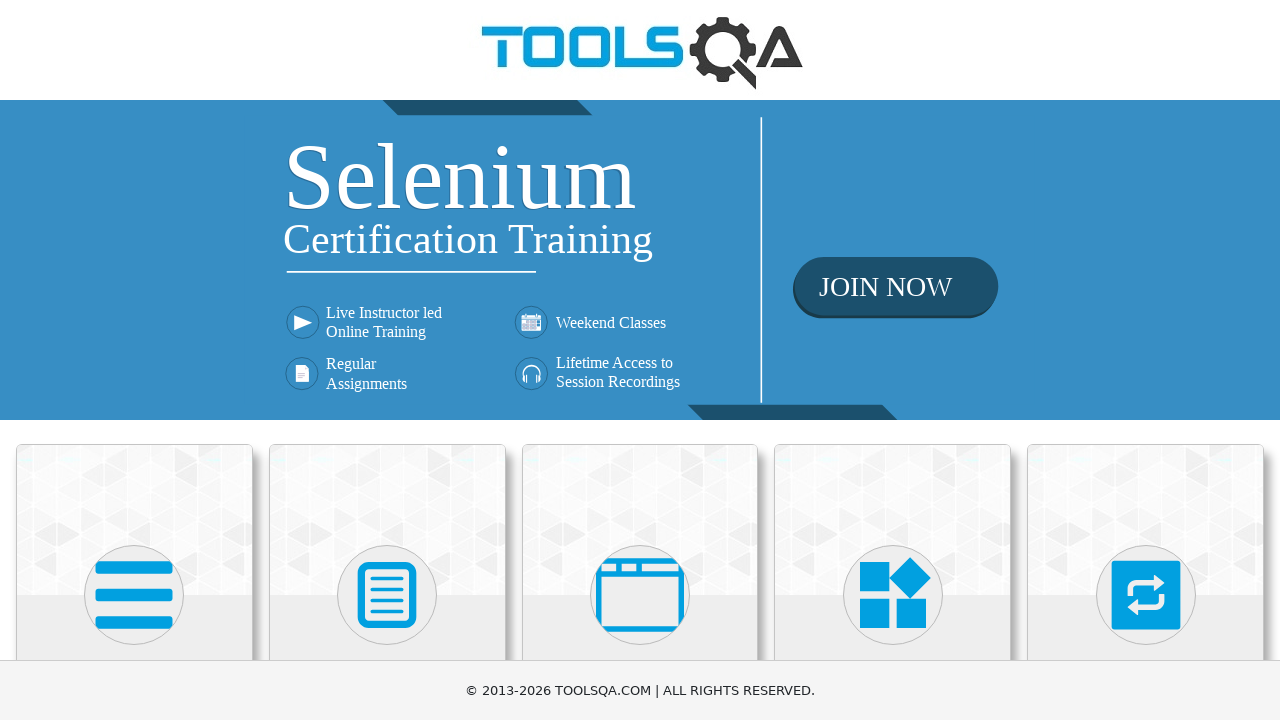

Clicked on Elements card from homepage at (134, 360) on text=Elements
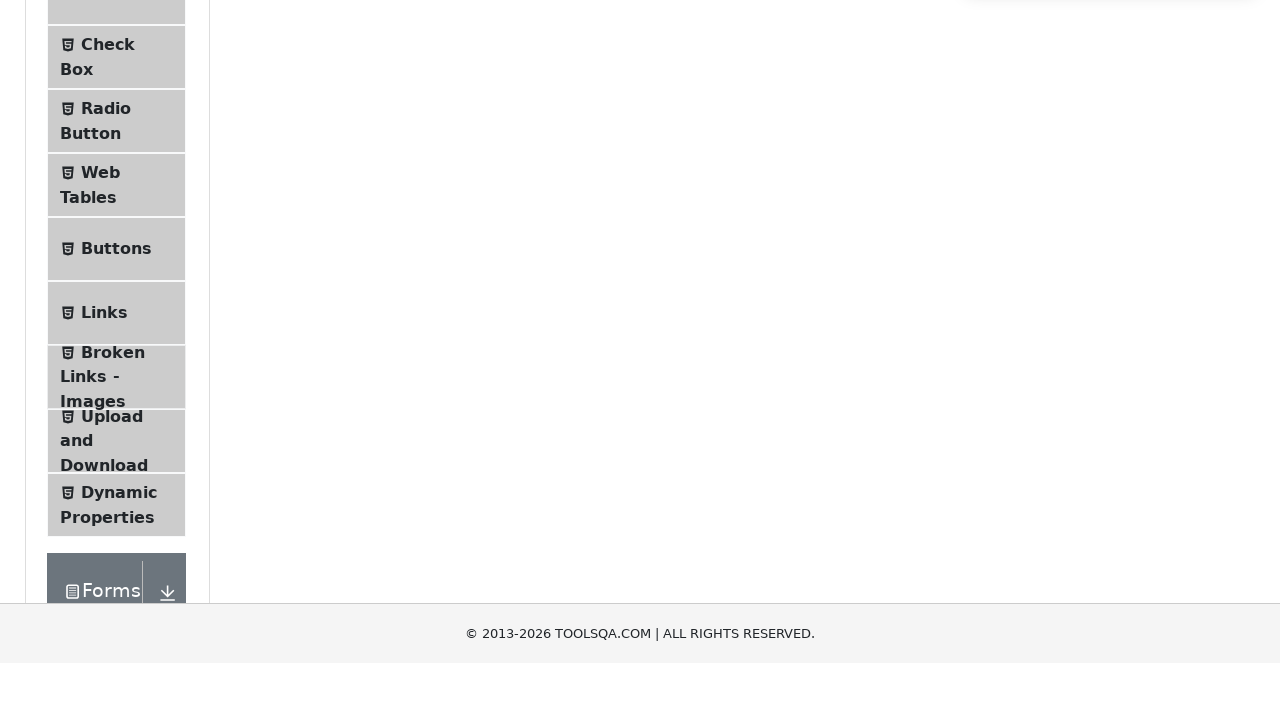

Clicked on Radio Button menu item at (106, 376) on text=Radio Button
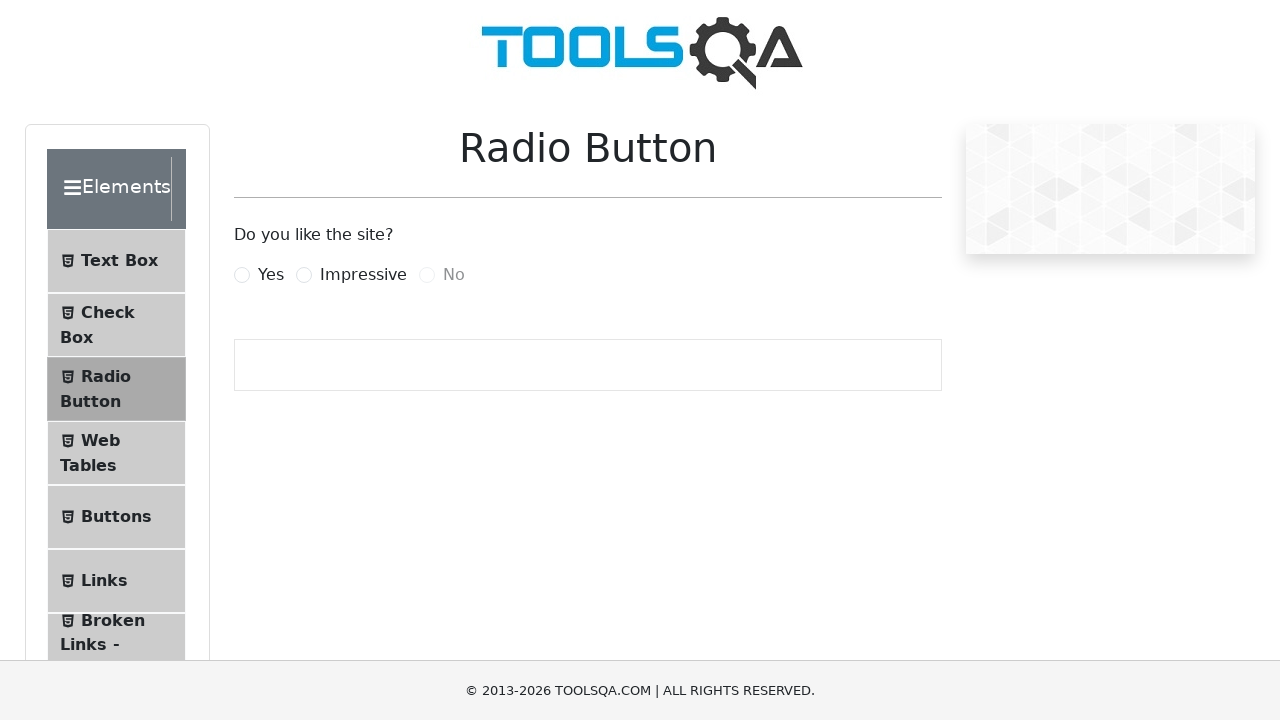

Located the No radio button element
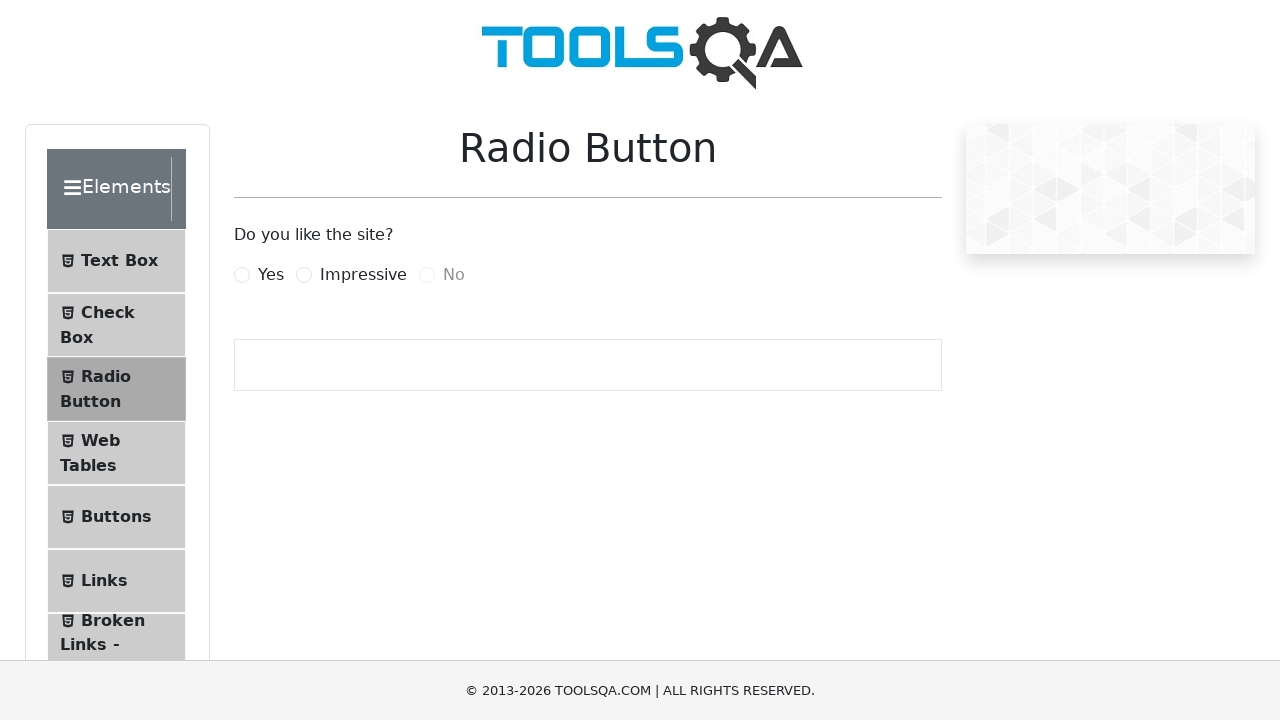

Verified that the No radio button is disabled and not clickable
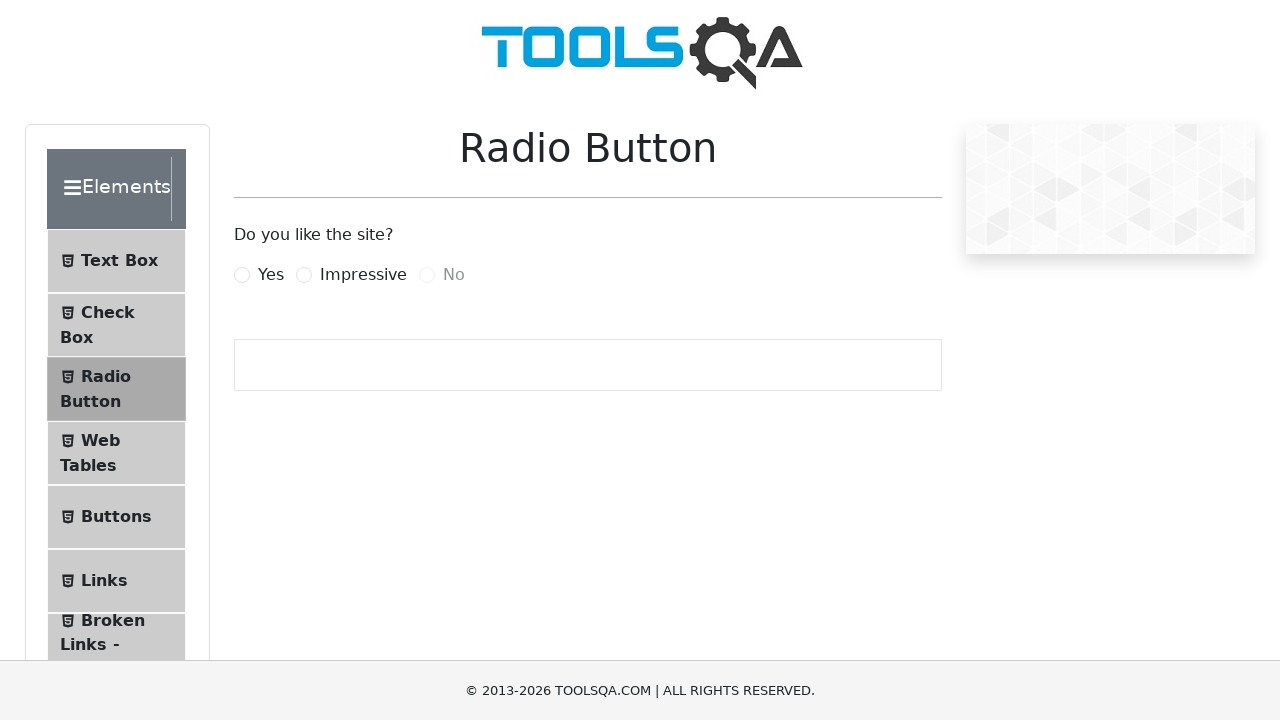

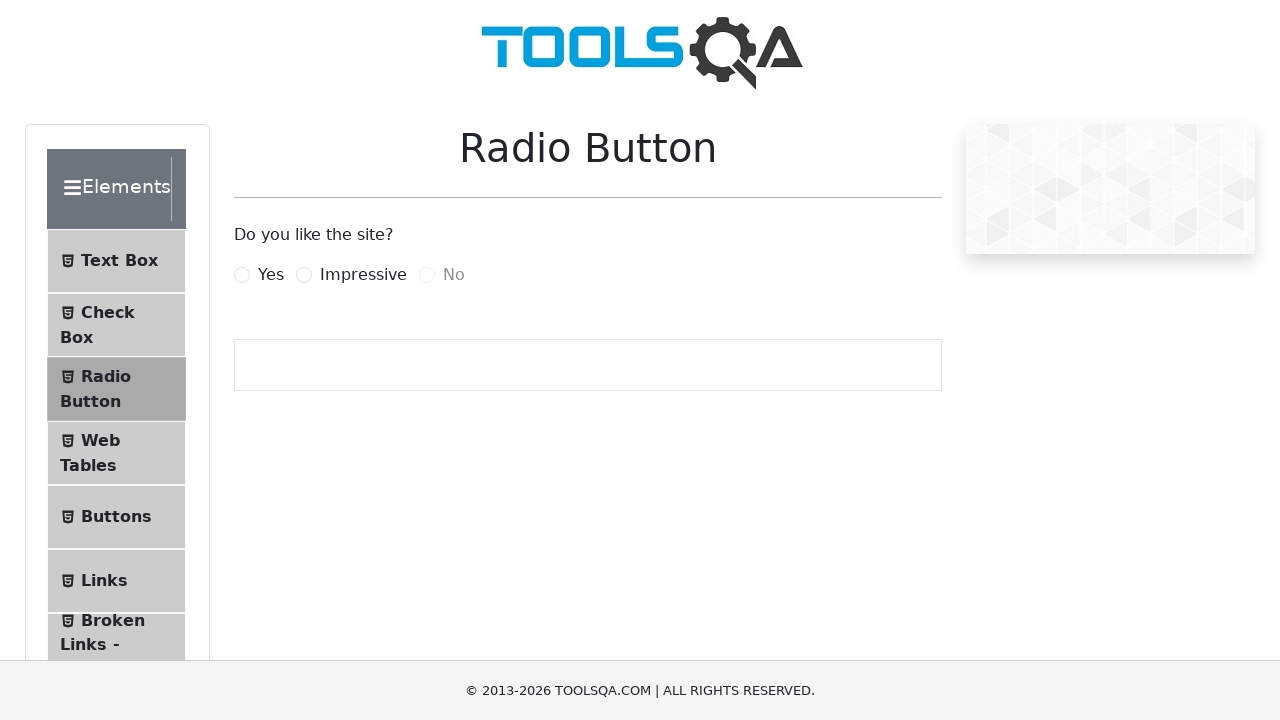